Tests double-clicking on text within an iframe to change its color

Starting URL: https://www.w3schools.com/tags/tryit.asp?filename=tryhtml5_ev_ondblclick2

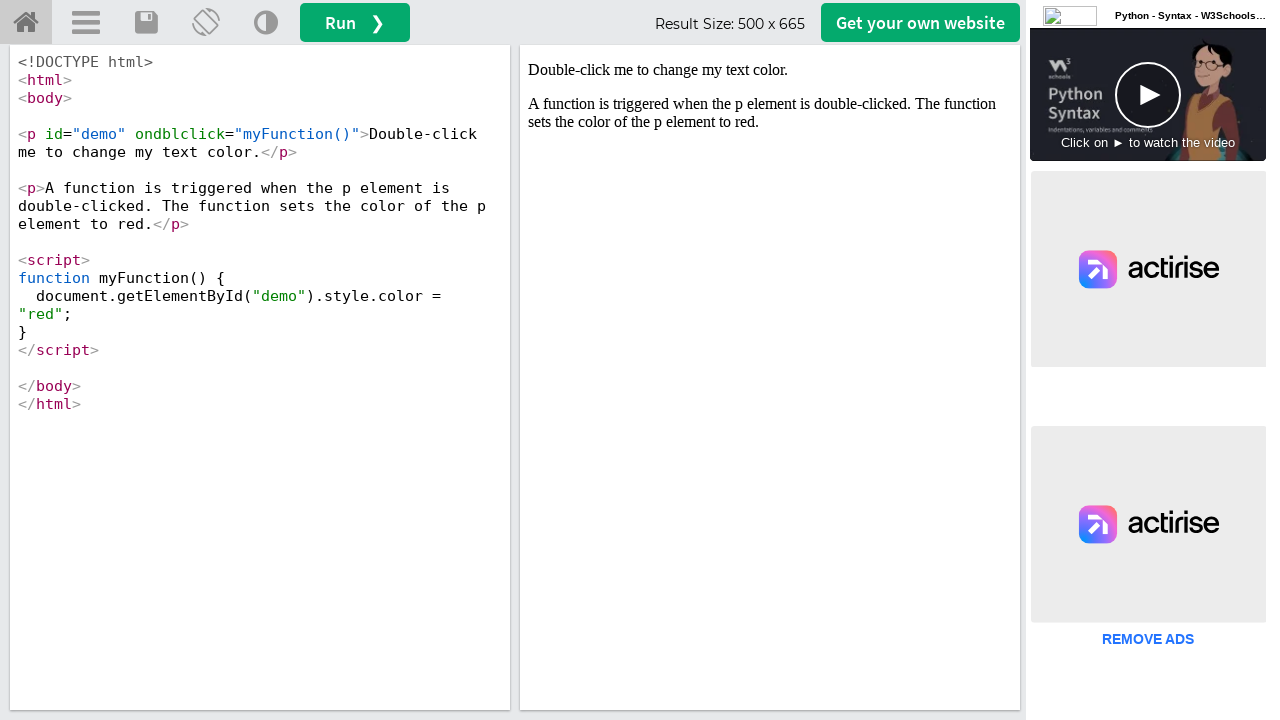

Switched to iframeResult frame
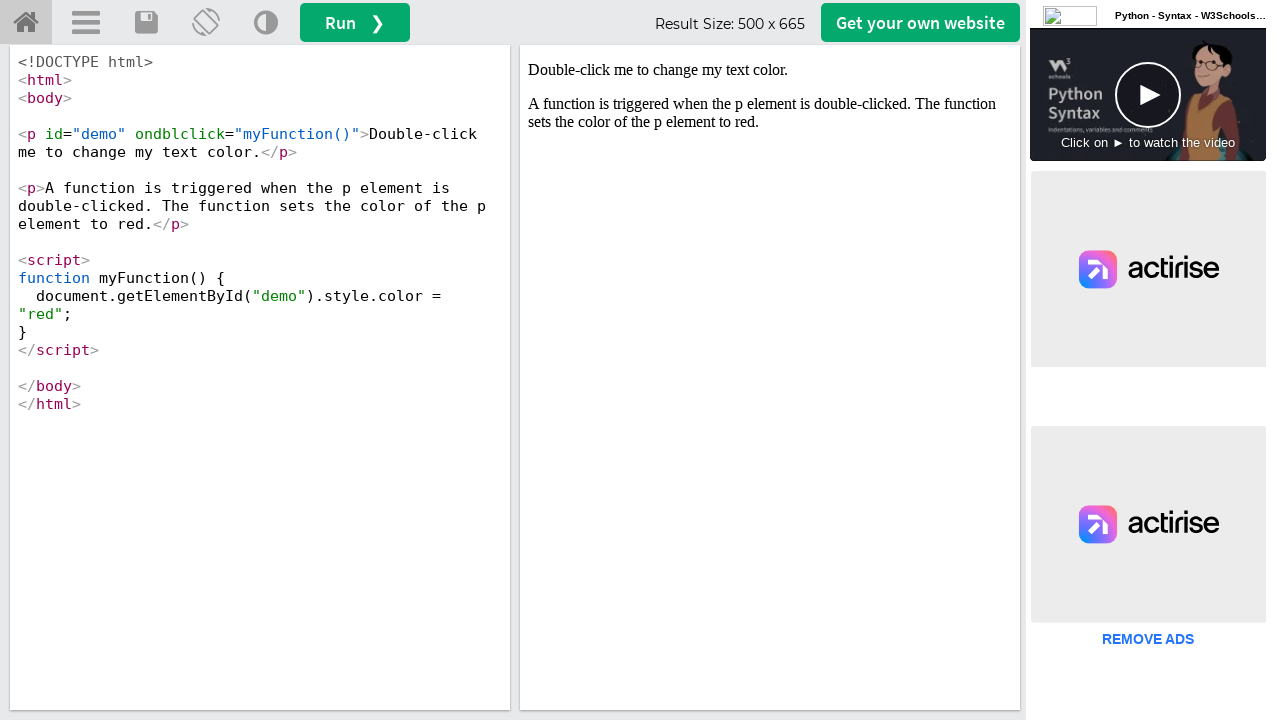

Located #demo text element in iframe
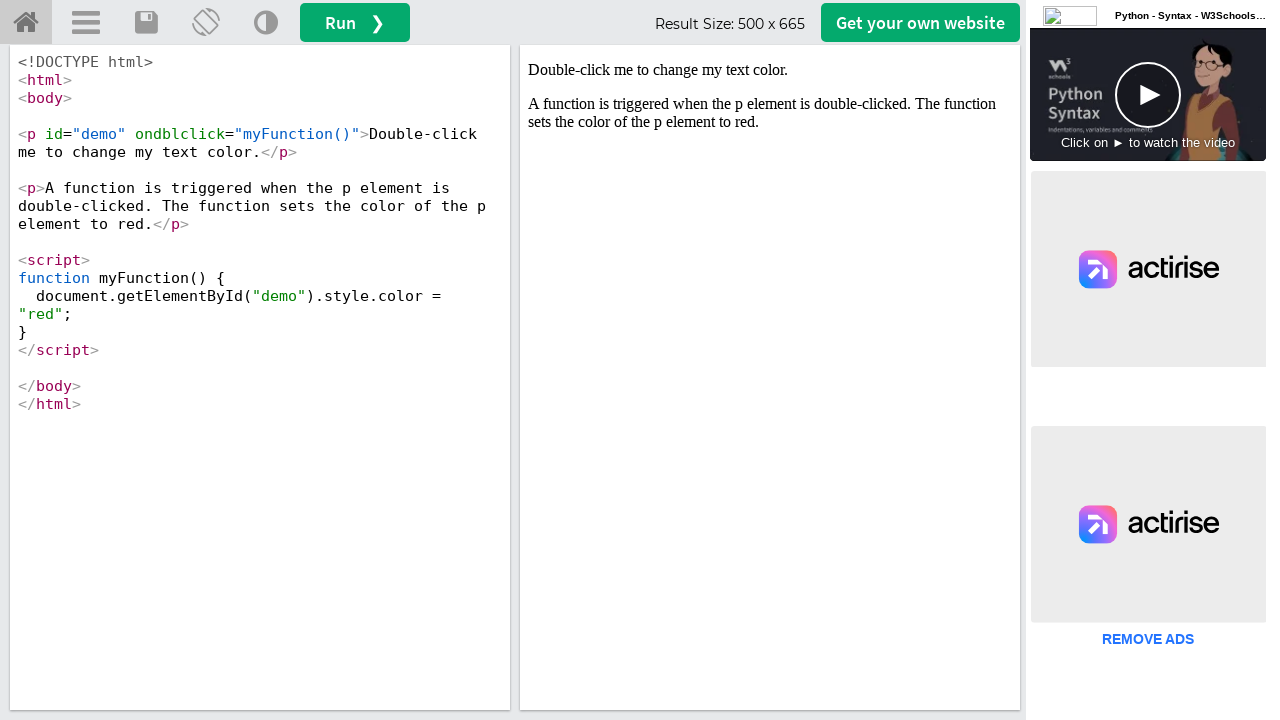

Double-clicked on #demo text element at (770, 70) on #demo
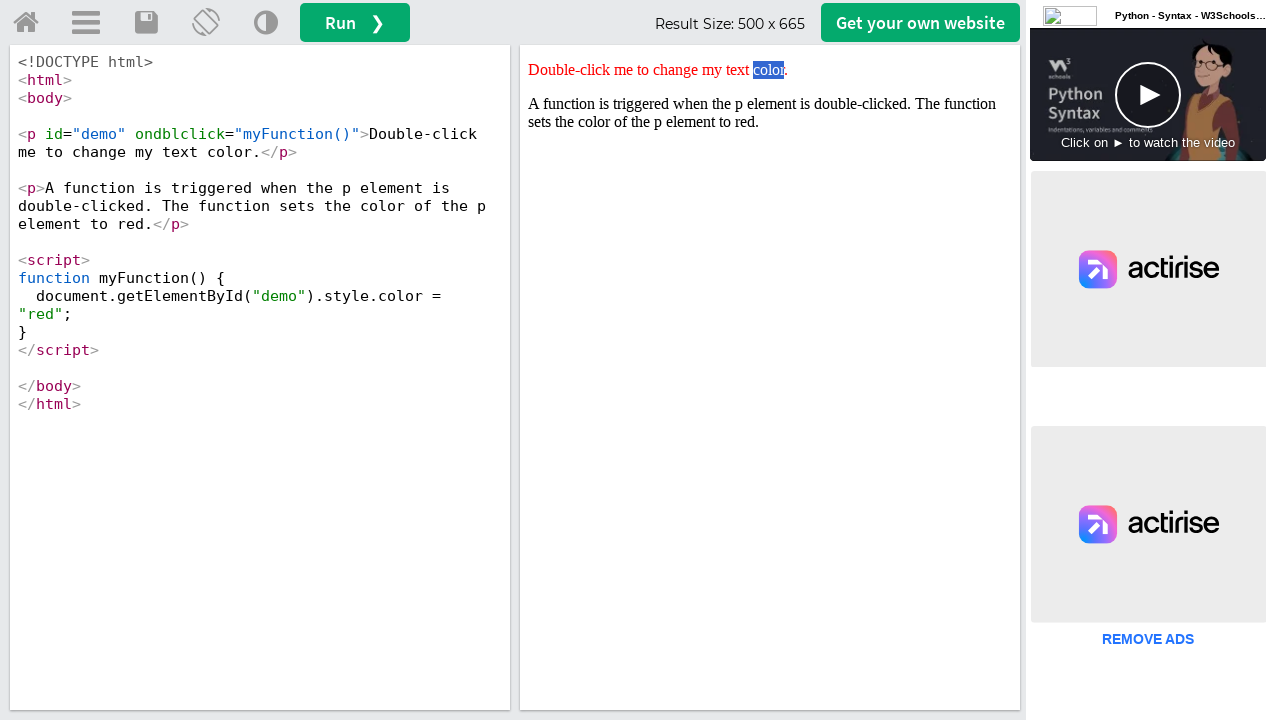

Verified that text color changed to red
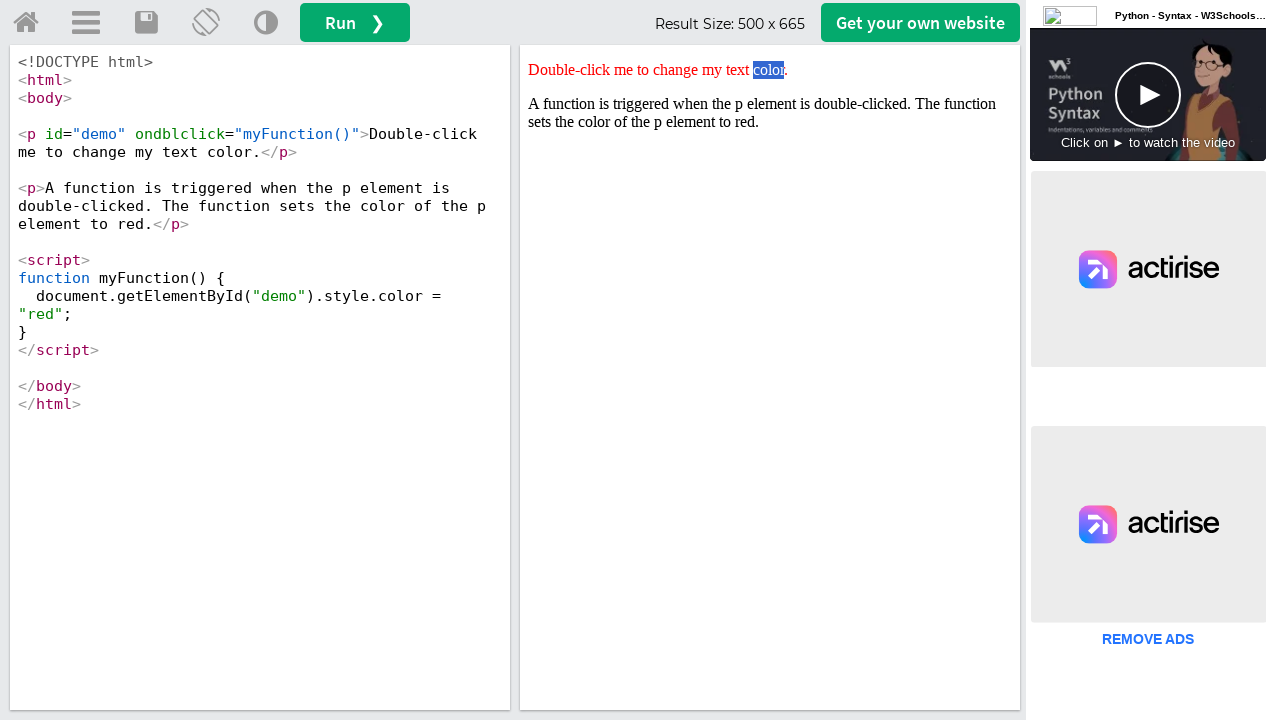

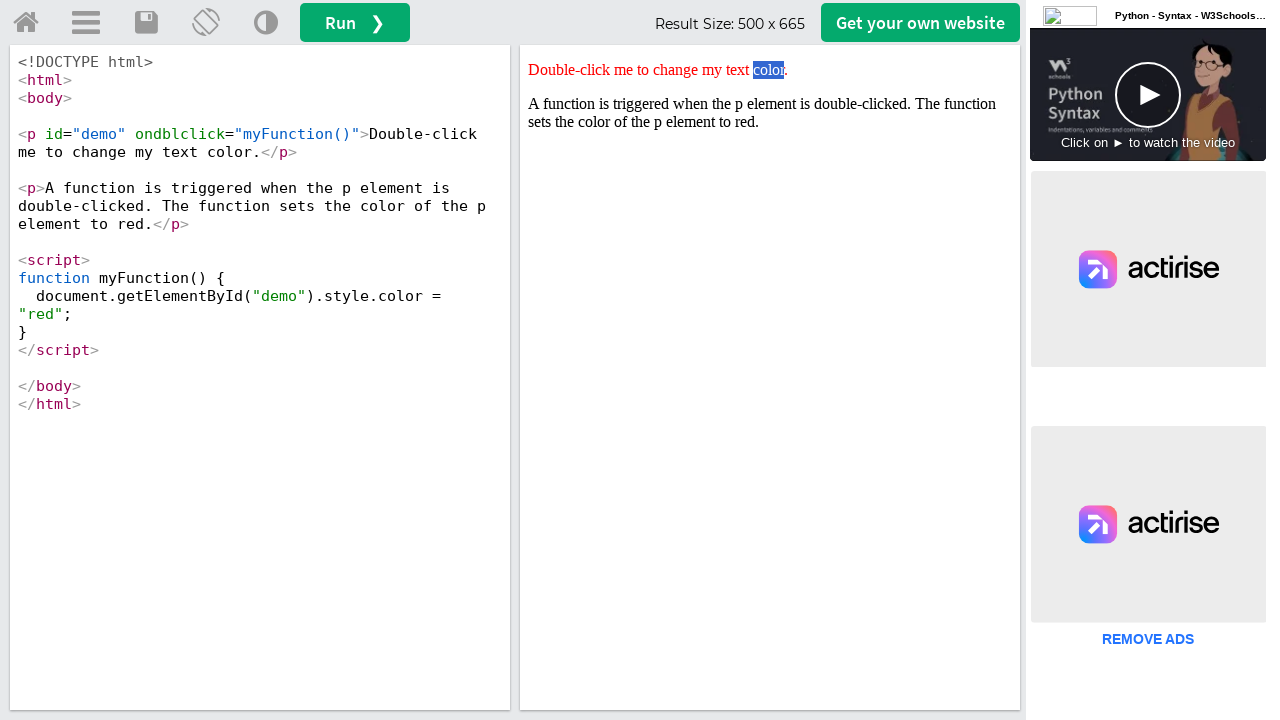